Tests checkbox state verification on a page by finding all checkboxes and verifying their checked/unchecked states using both attribute lookup and isSelected methods

Starting URL: http://the-internet.herokuapp.com/checkboxes

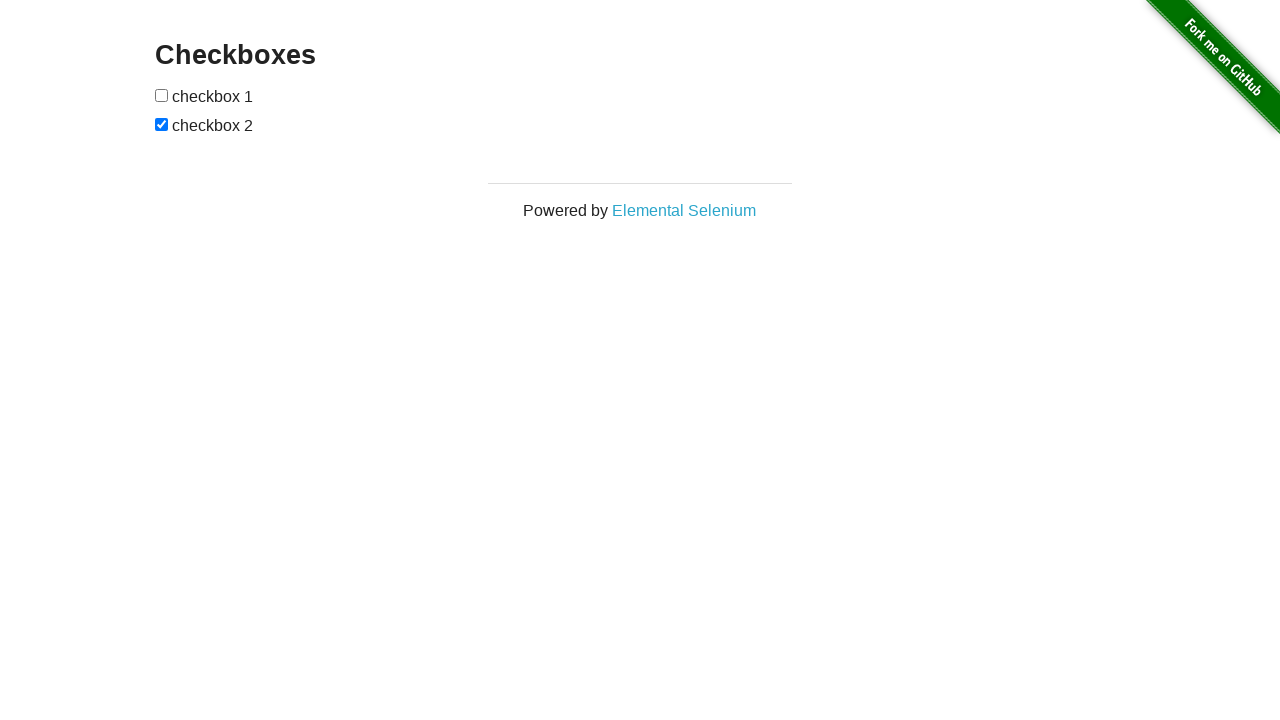

Waited for checkboxes to load on the page
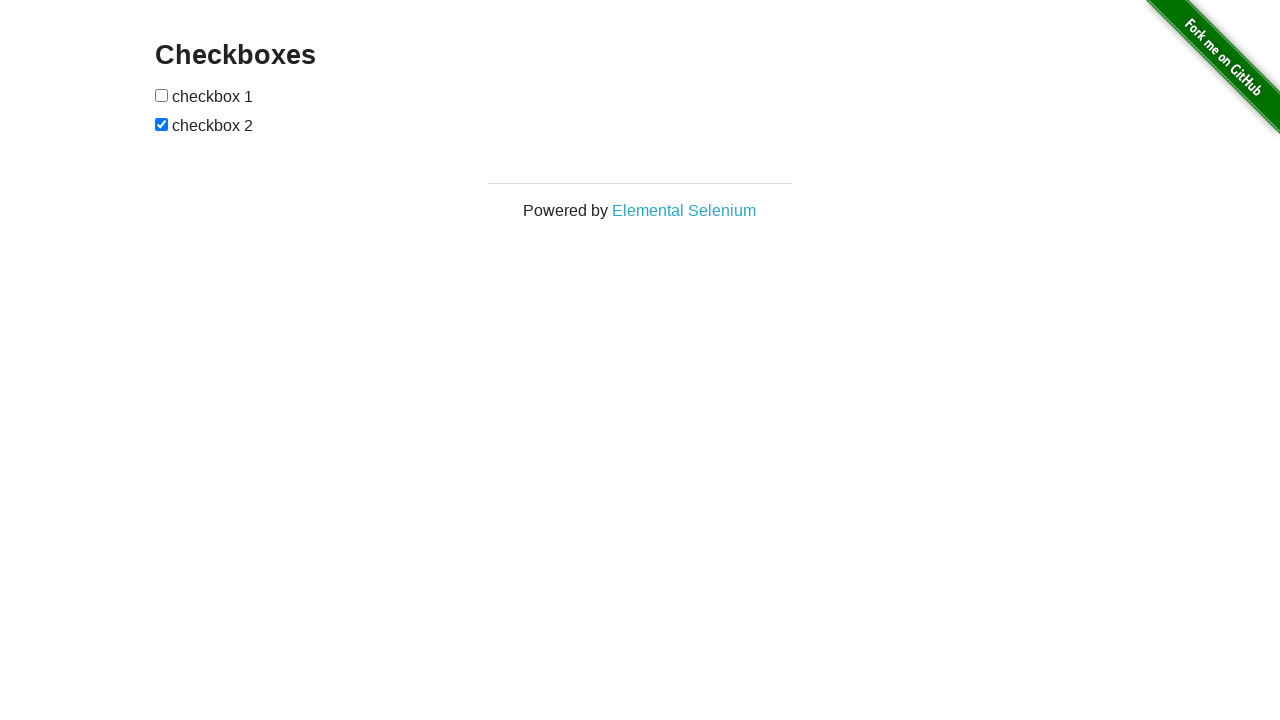

Located all checkbox elements on the page
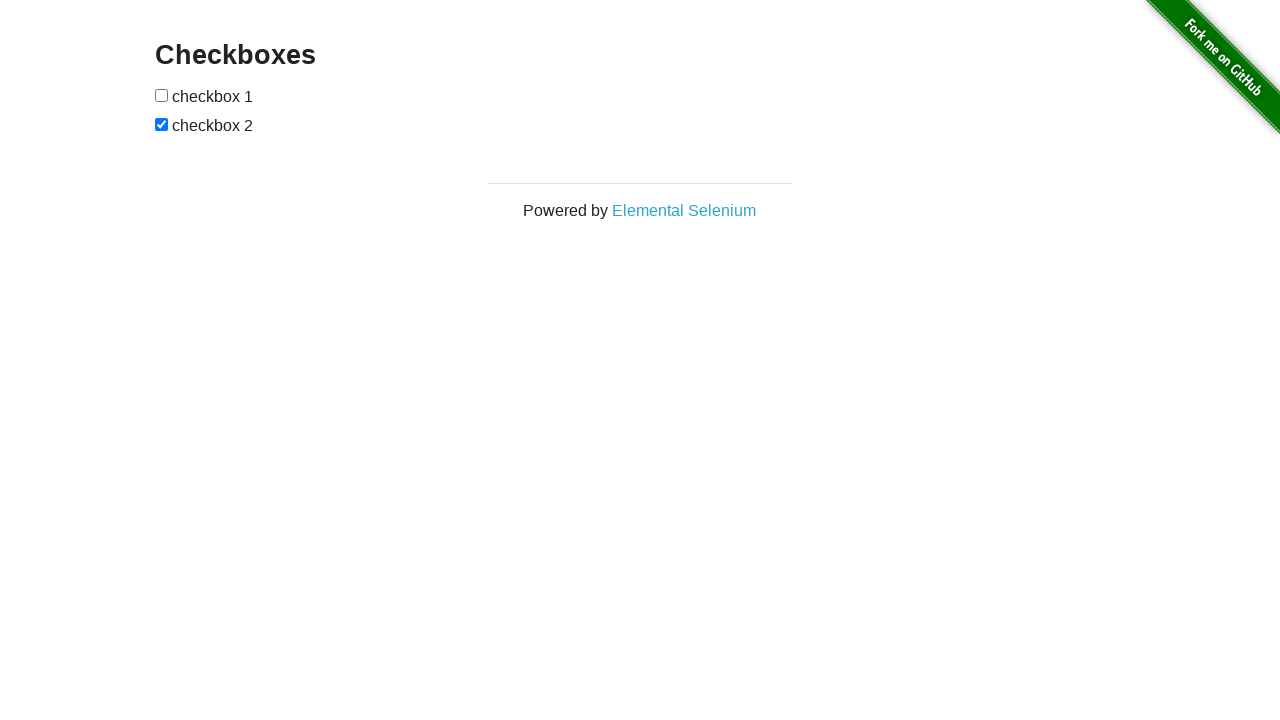

Verified that the second checkbox (index 1) is checked
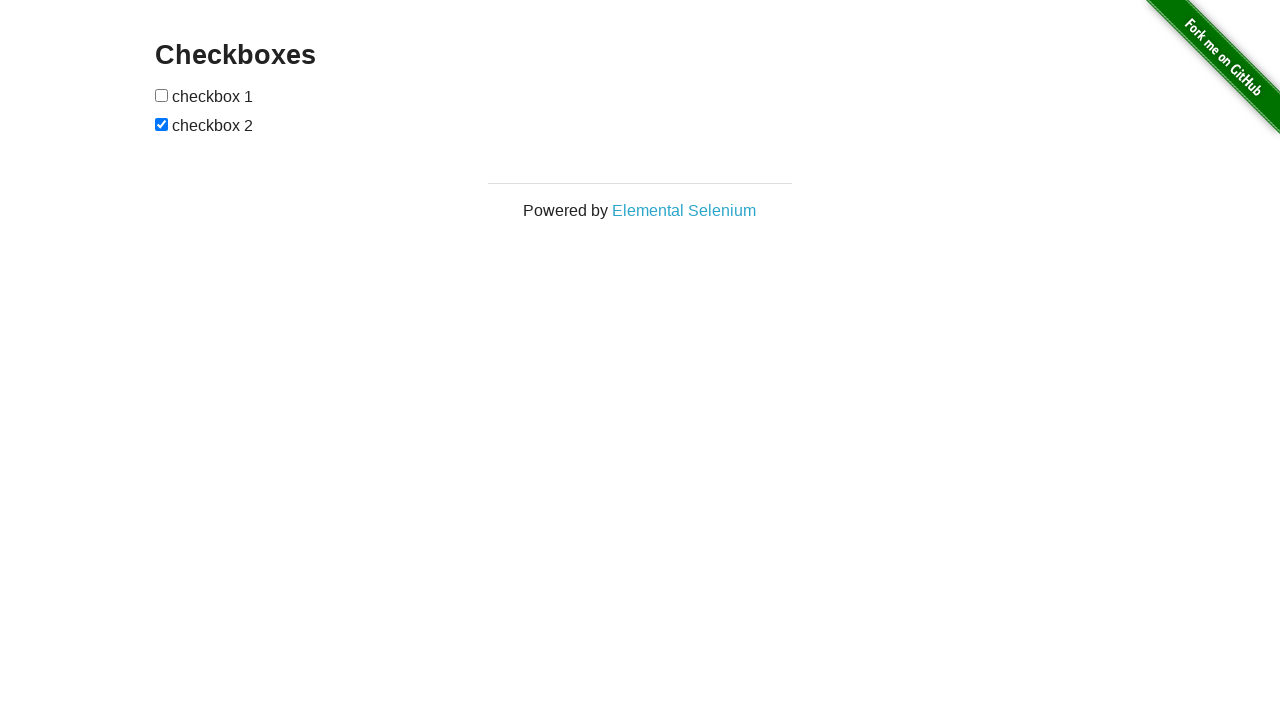

Verified that the first checkbox (index 0) is not checked
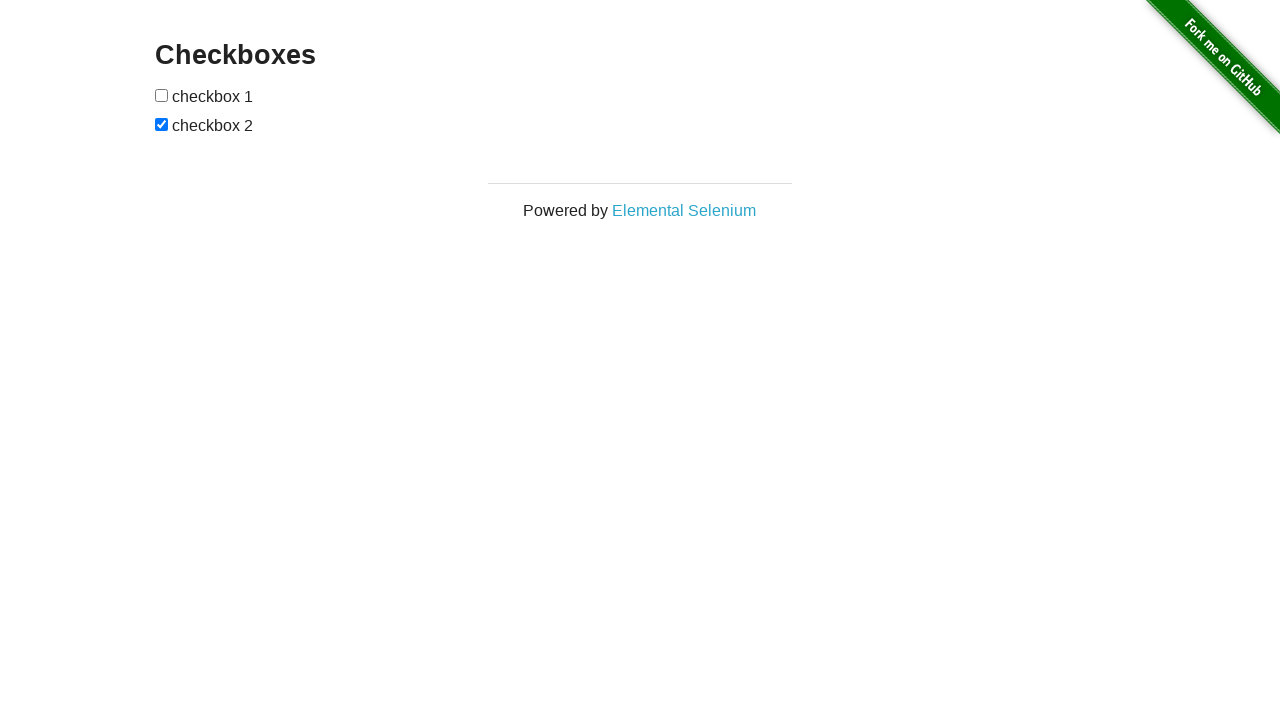

Clicked the first checkbox to check it at (162, 95) on input[type="checkbox"] >> nth=0
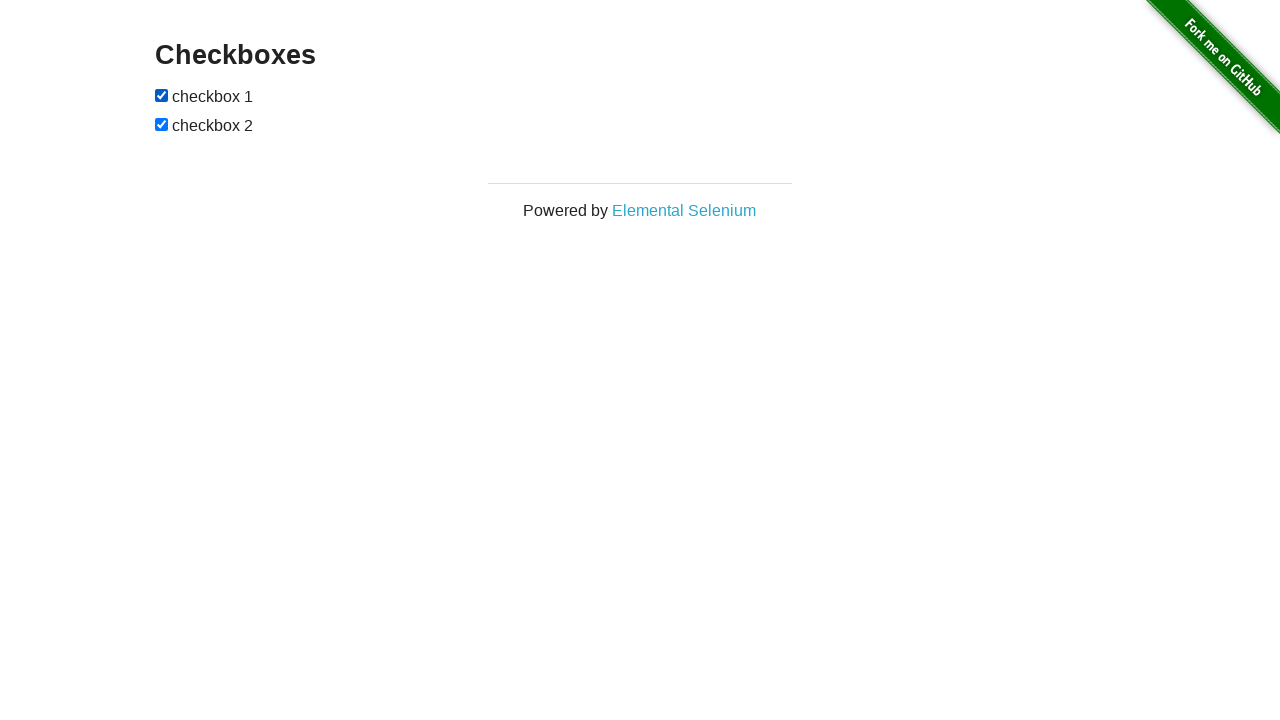

Verified that the first checkbox (index 0) is now checked
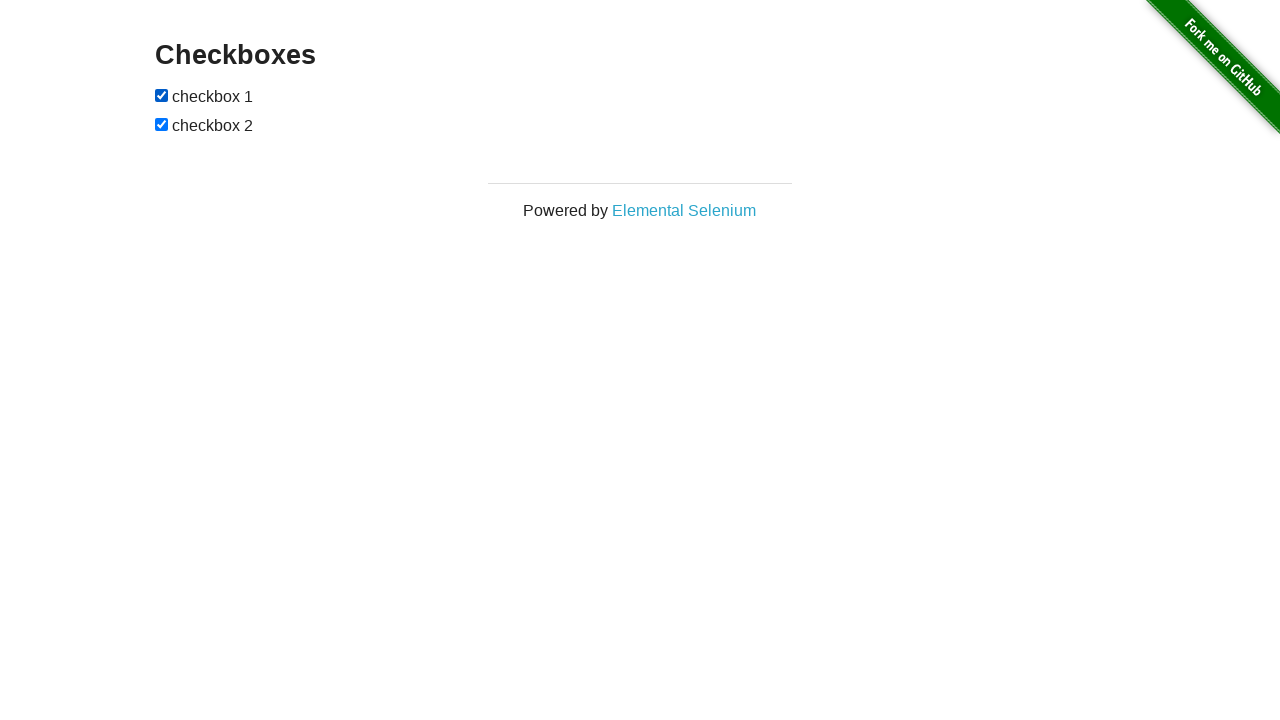

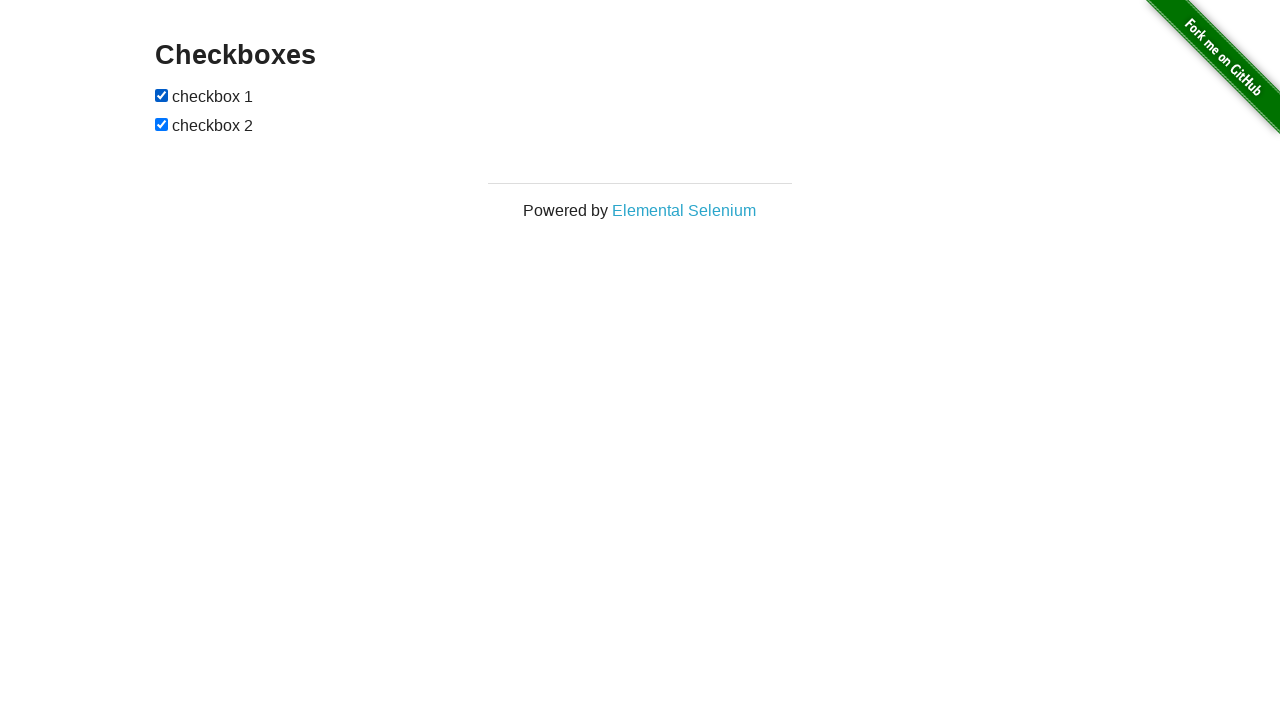